Tests the Wikipedia search widget on a test automation practice page by entering a search term and submitting the search

Starting URL: https://testautomationpractice.blogspot.com/

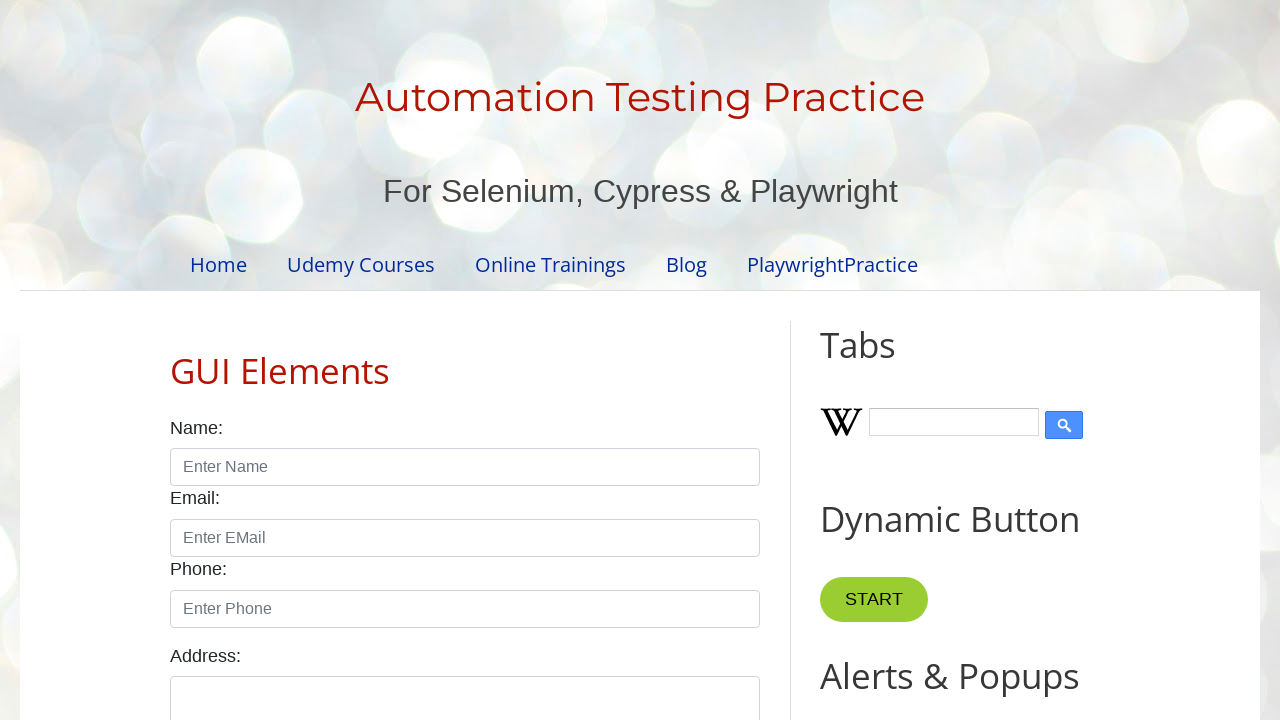

Filled Wikipedia search input with 'Selenium' on #Wikipedia1_wikipedia-search-input
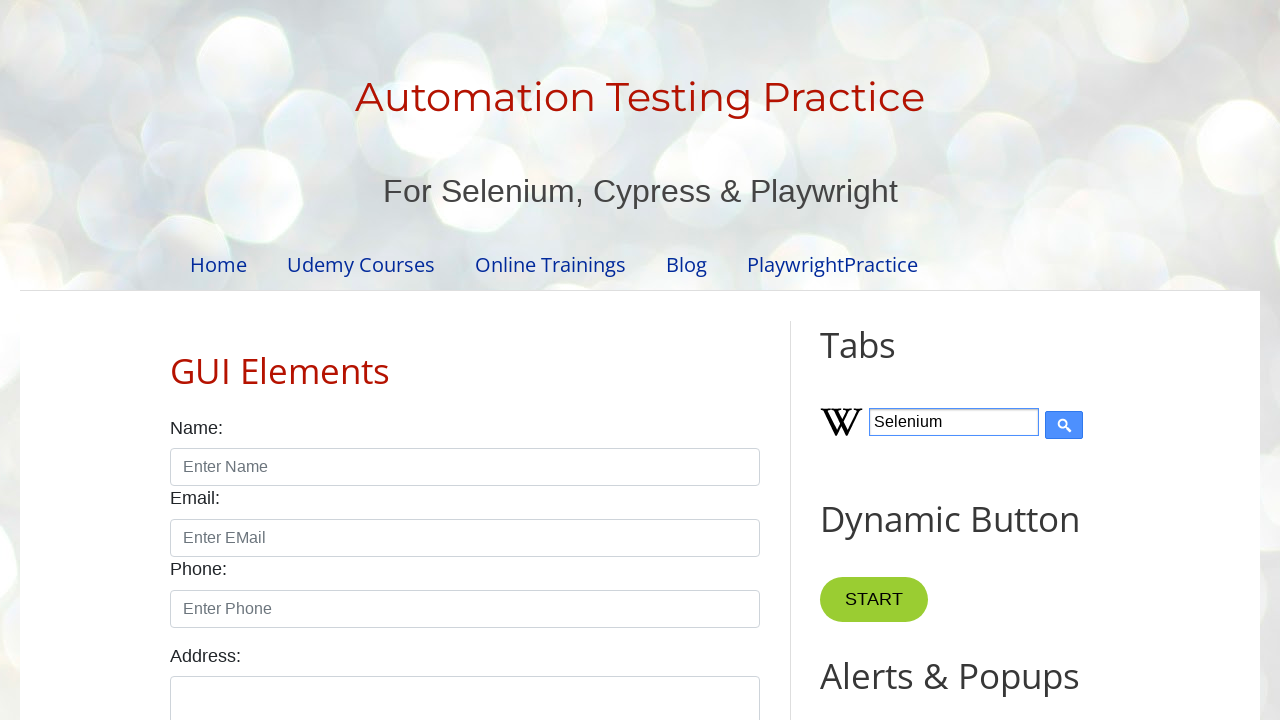

Pressed Enter to submit Wikipedia search on #Wikipedia1_wikipedia-search-input
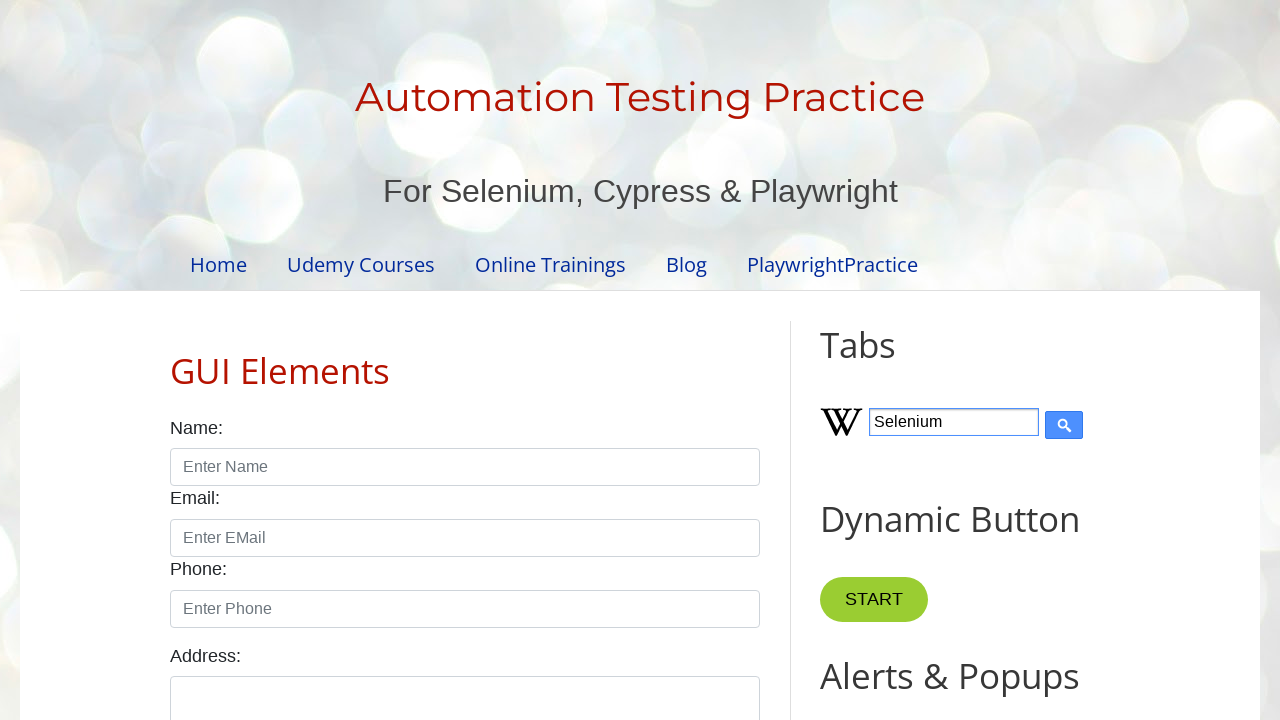

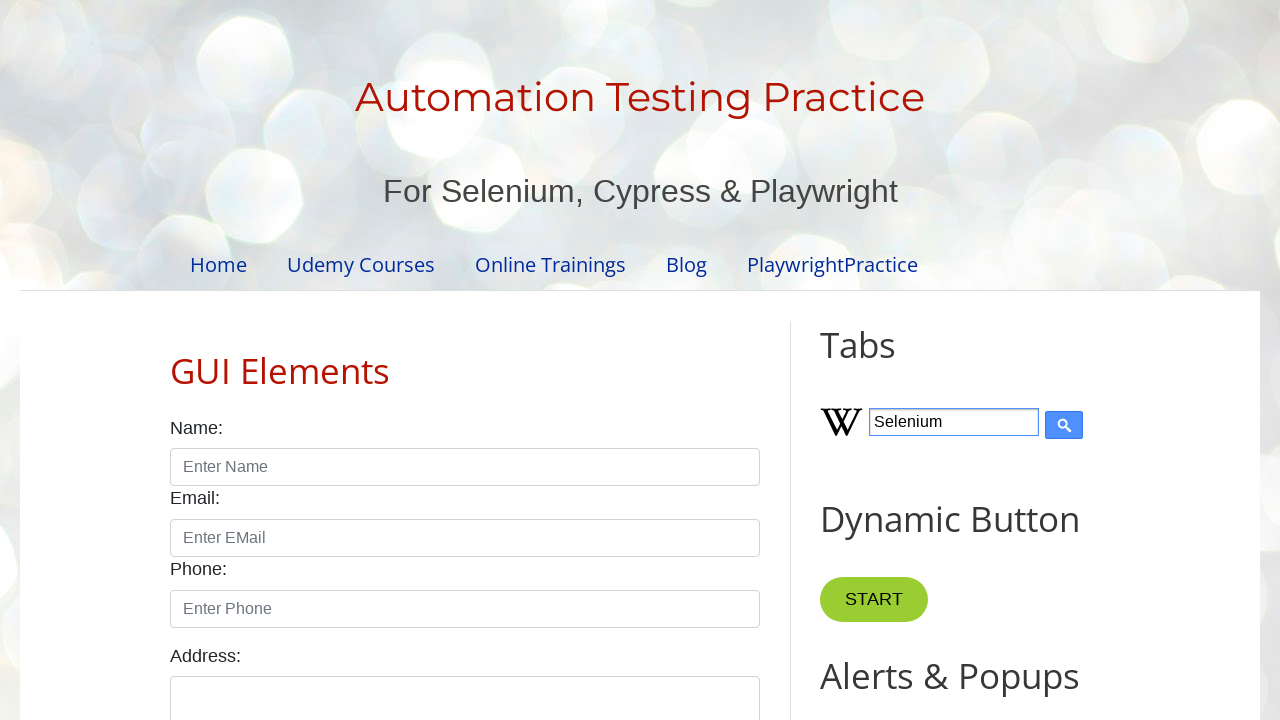